Tests navigation to NFM (National Forum of Music) website and verifies the URL is correct

Starting URL: https://www.nfm.wroclaw.pl/

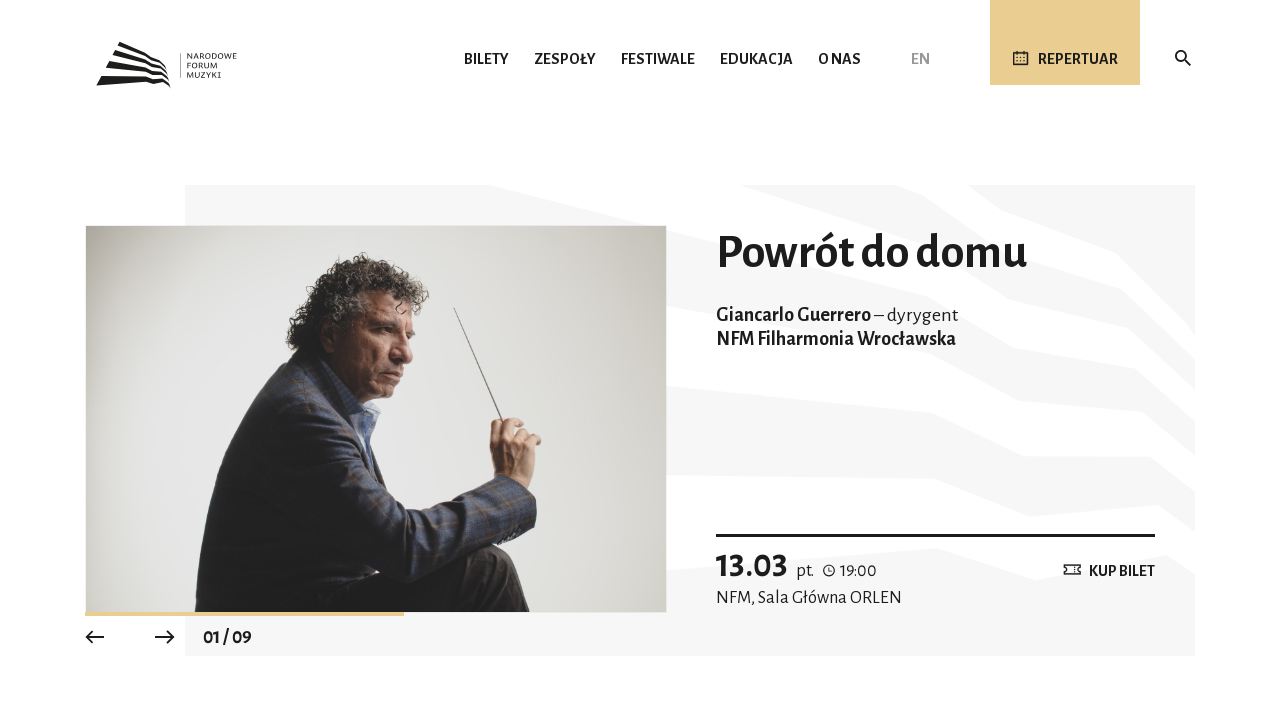

Waited for page to load (domcontentloaded)
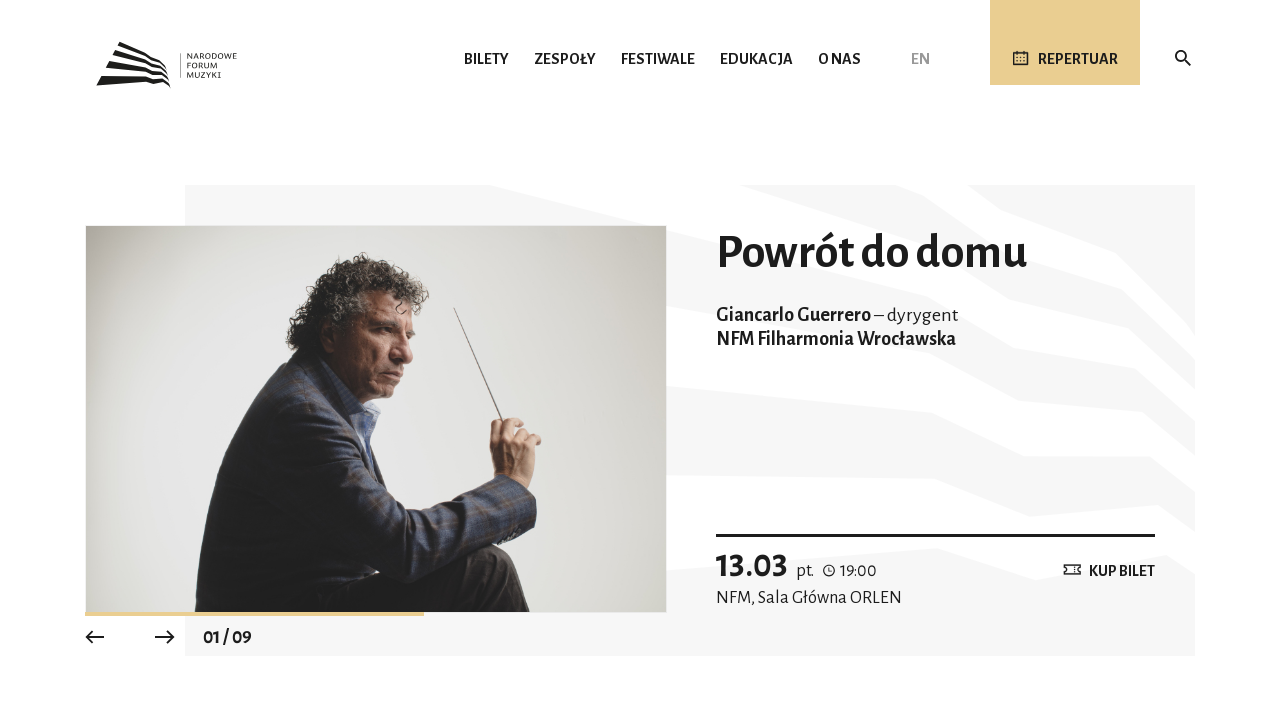

Retrieved current URL
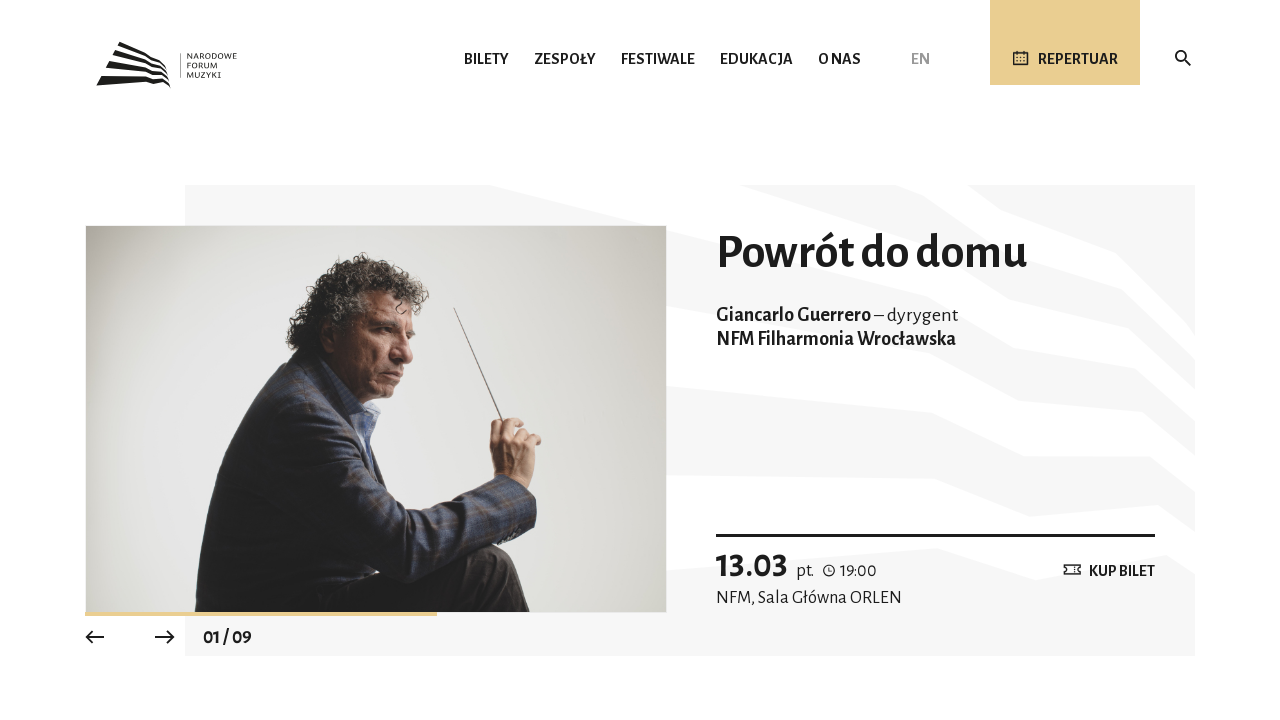

Verified URL contains 'nfm.wroclaw.pl': https://www.nfm.wroclaw.pl/
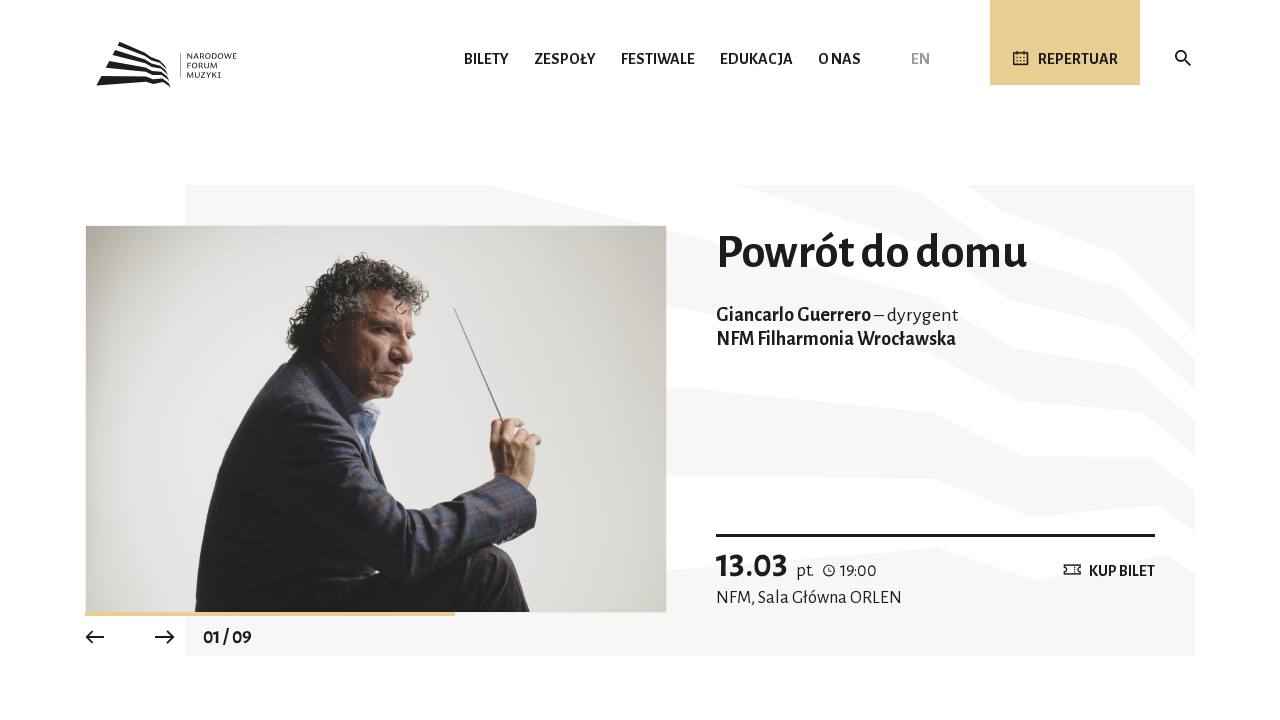

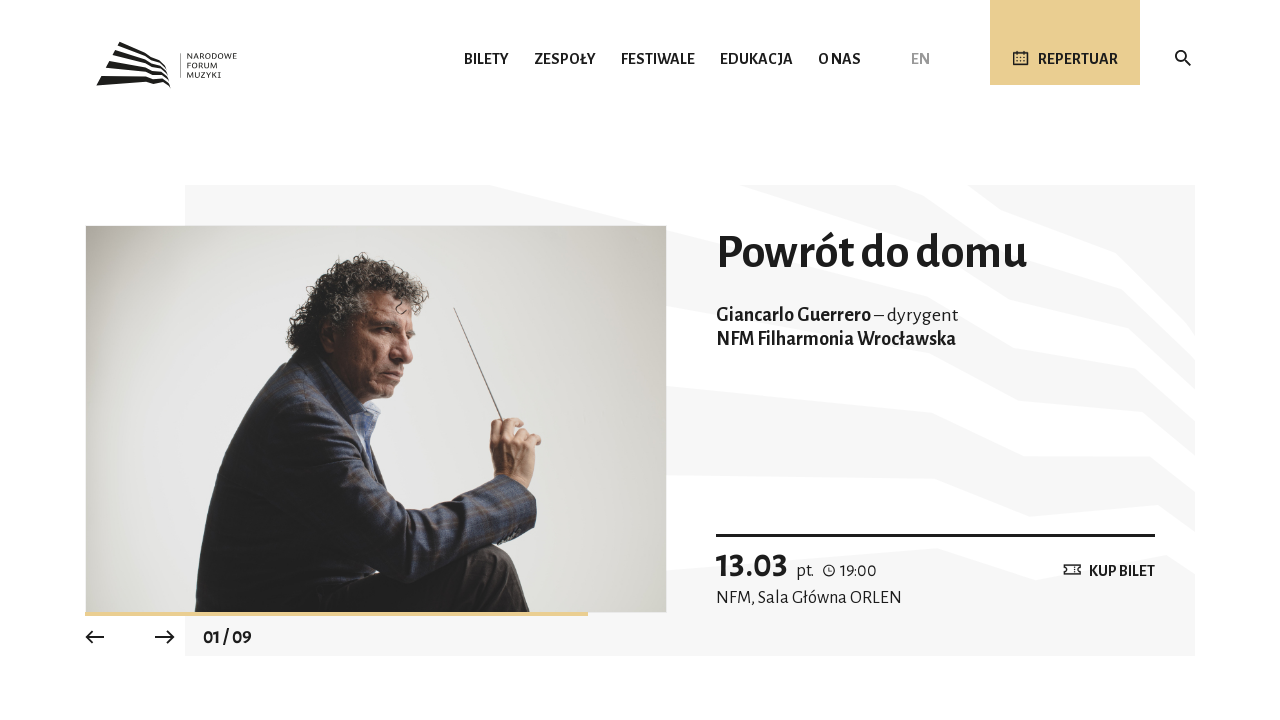